Tests alert handling functionality by entering a name, triggering an alert and accepting it, then triggering a confirm dialog and dismissing it

Starting URL: https://rahulshettyacademy.com/AutomationPractice/

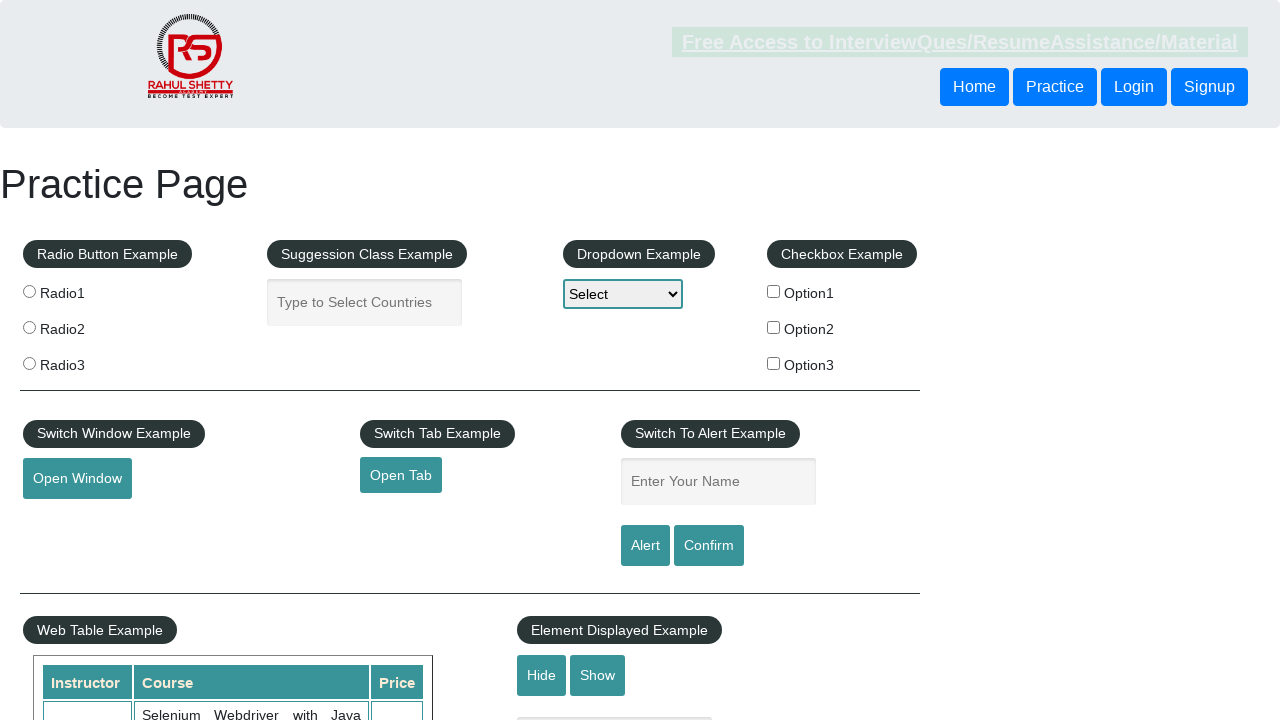

Filled name field with 'ismet' on #name
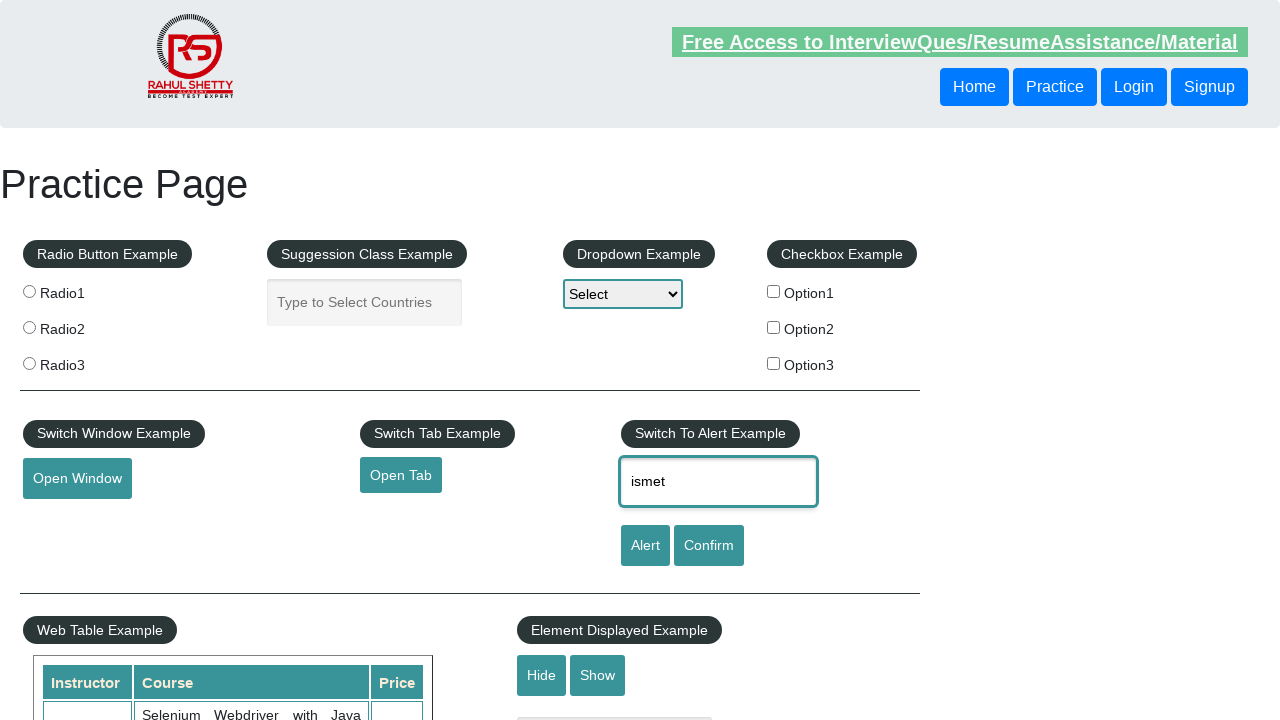

Clicked alert button to trigger alert dialog at (645, 546) on #alertbtn
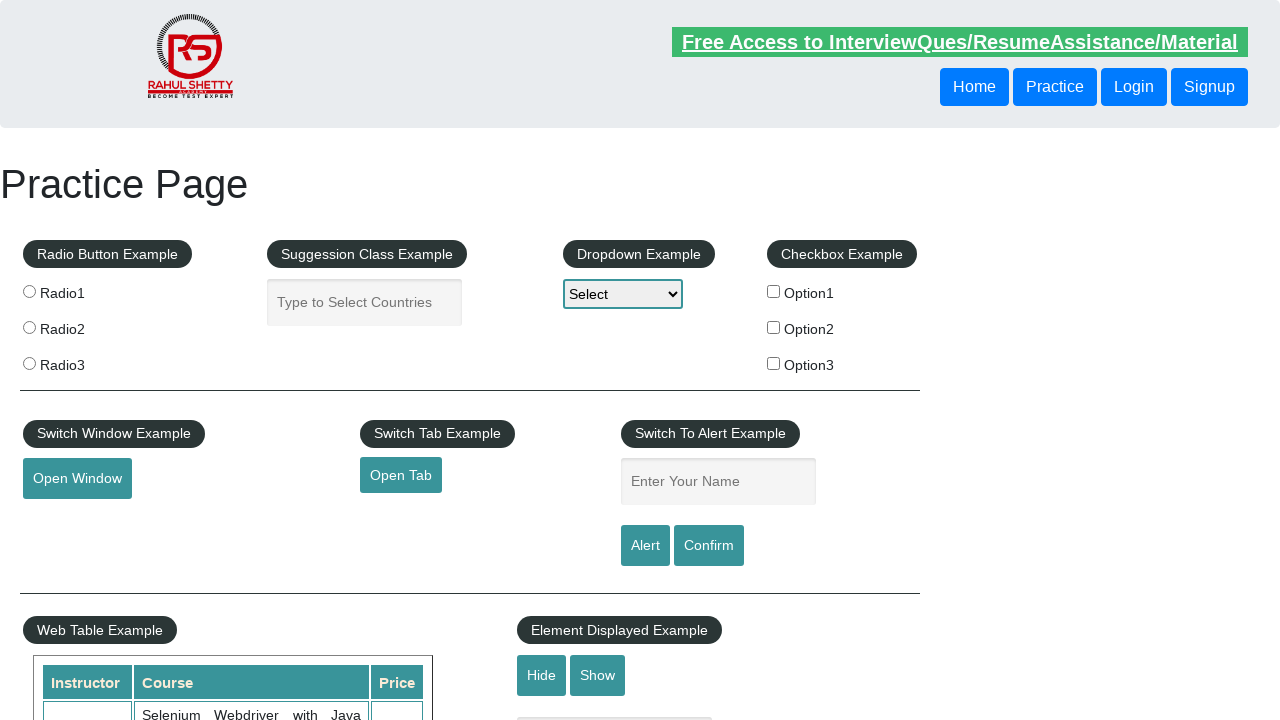

Accepted the alert dialog
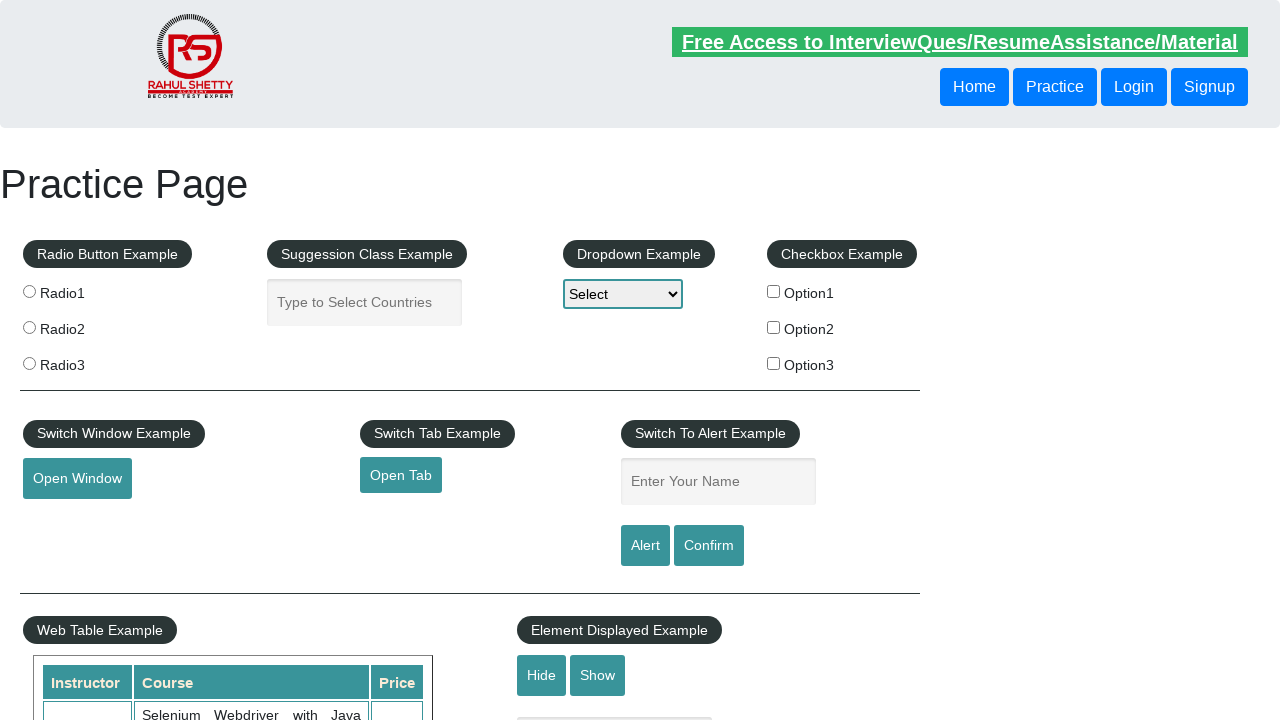

Waited for alert handling to complete
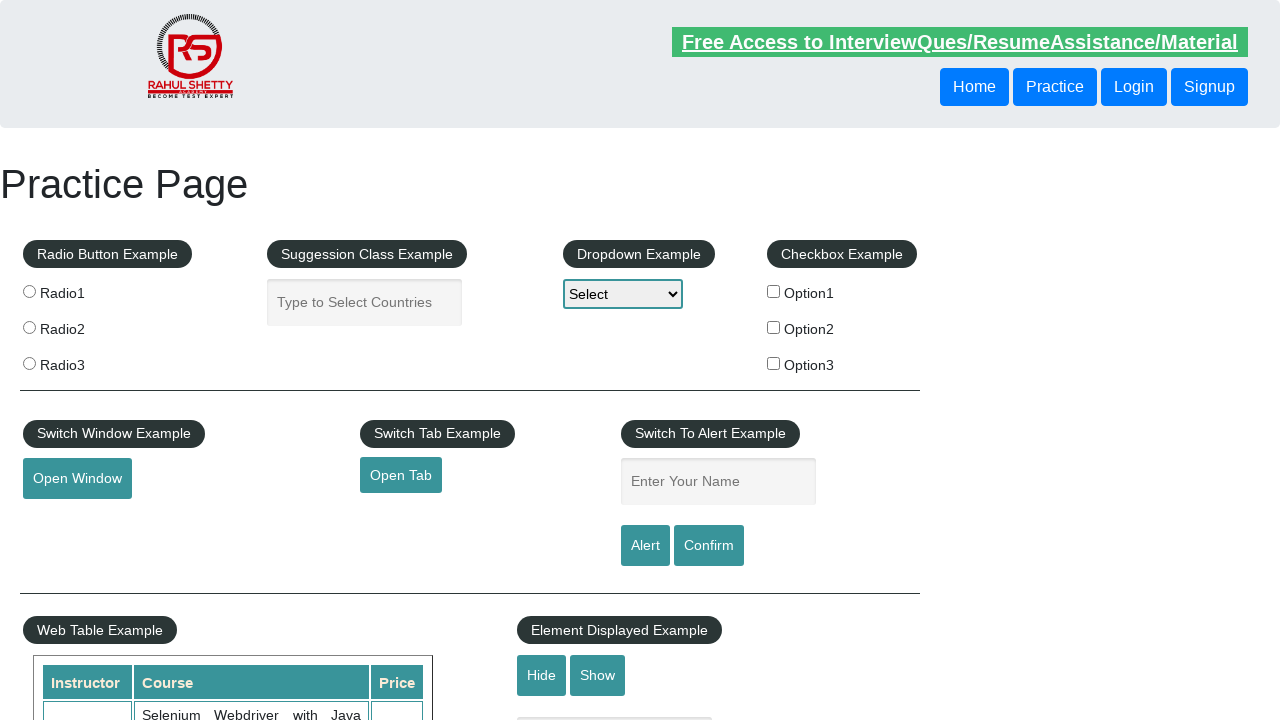

Clicked confirm button to trigger confirm dialog at (709, 546) on #confirmbtn
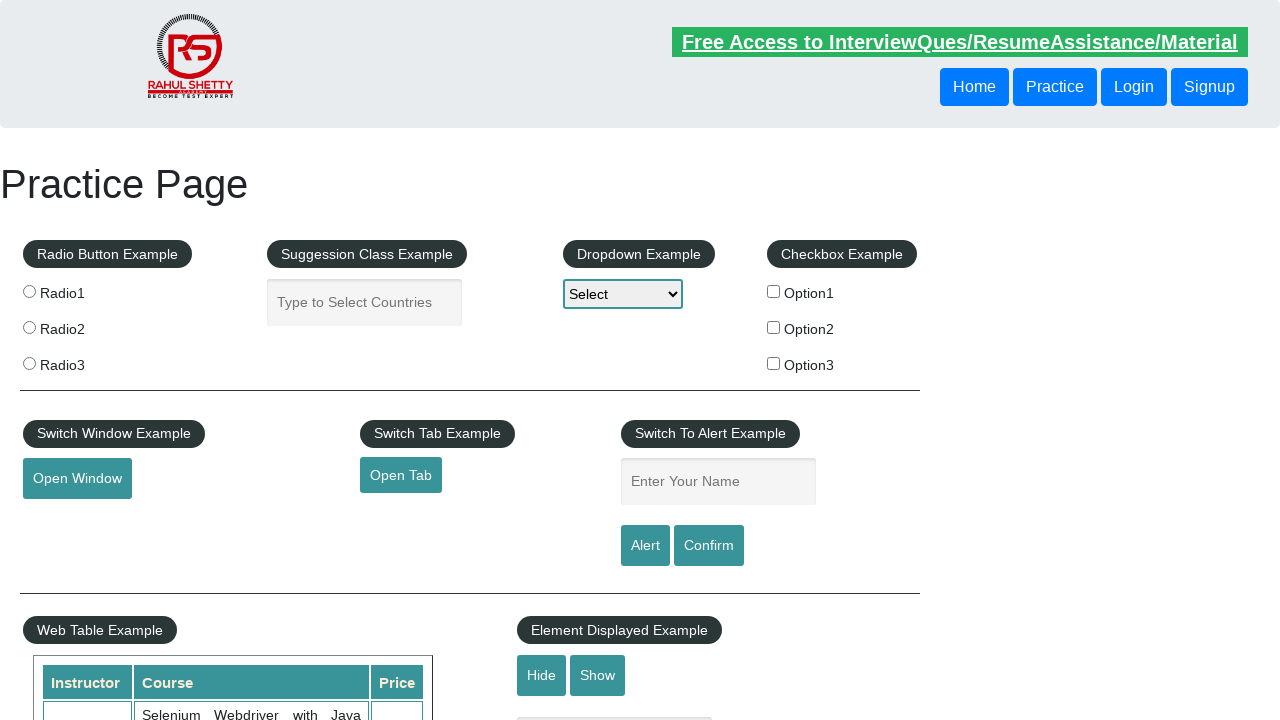

Dismissed the confirm dialog
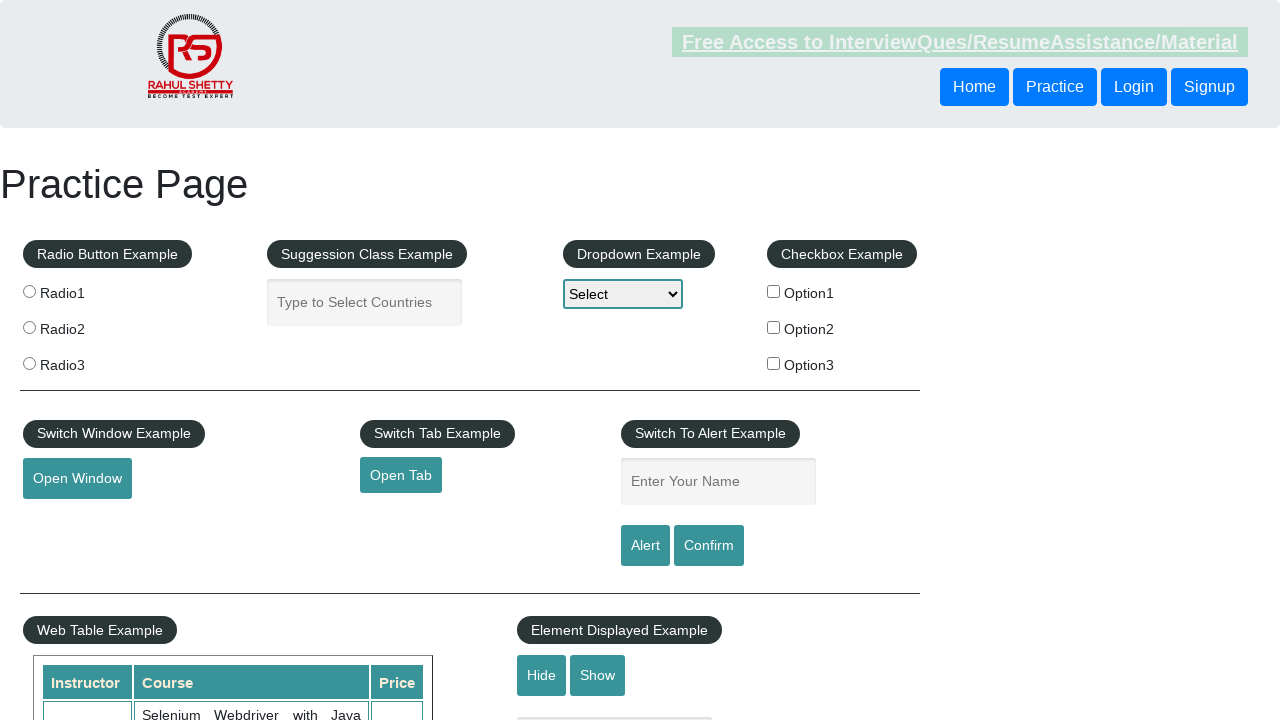

Waited for confirm dialog handling to complete
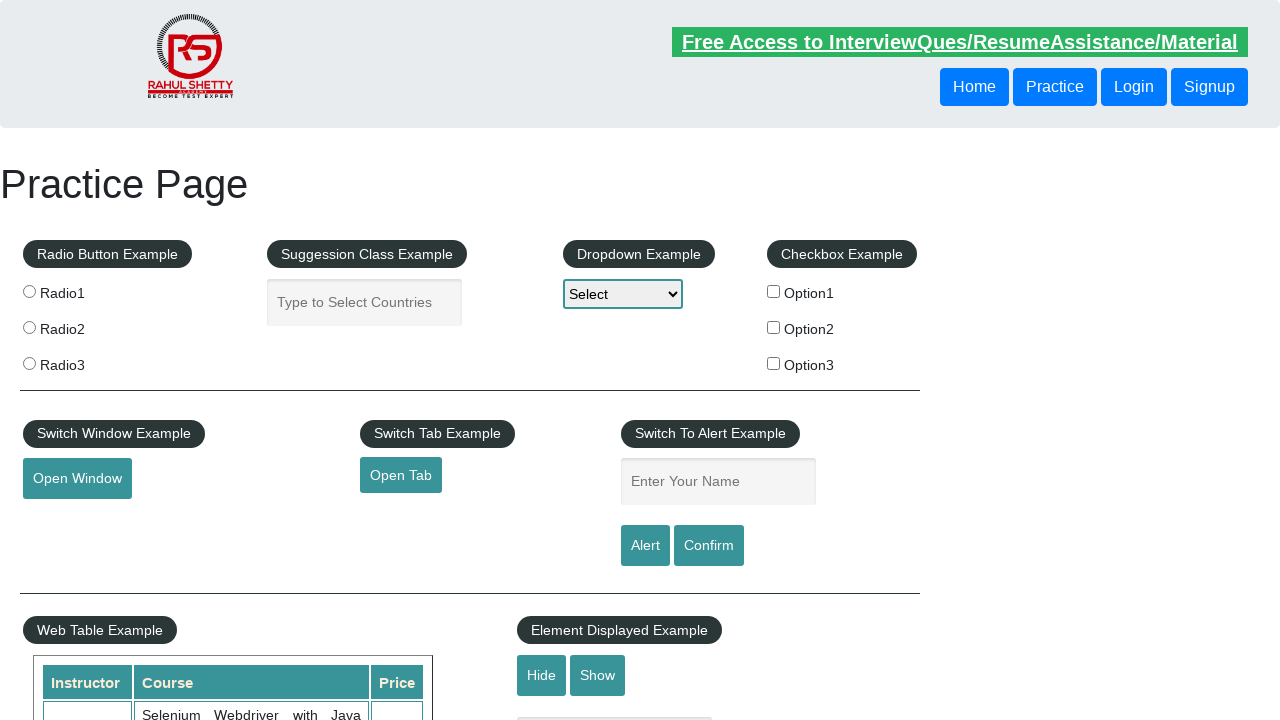

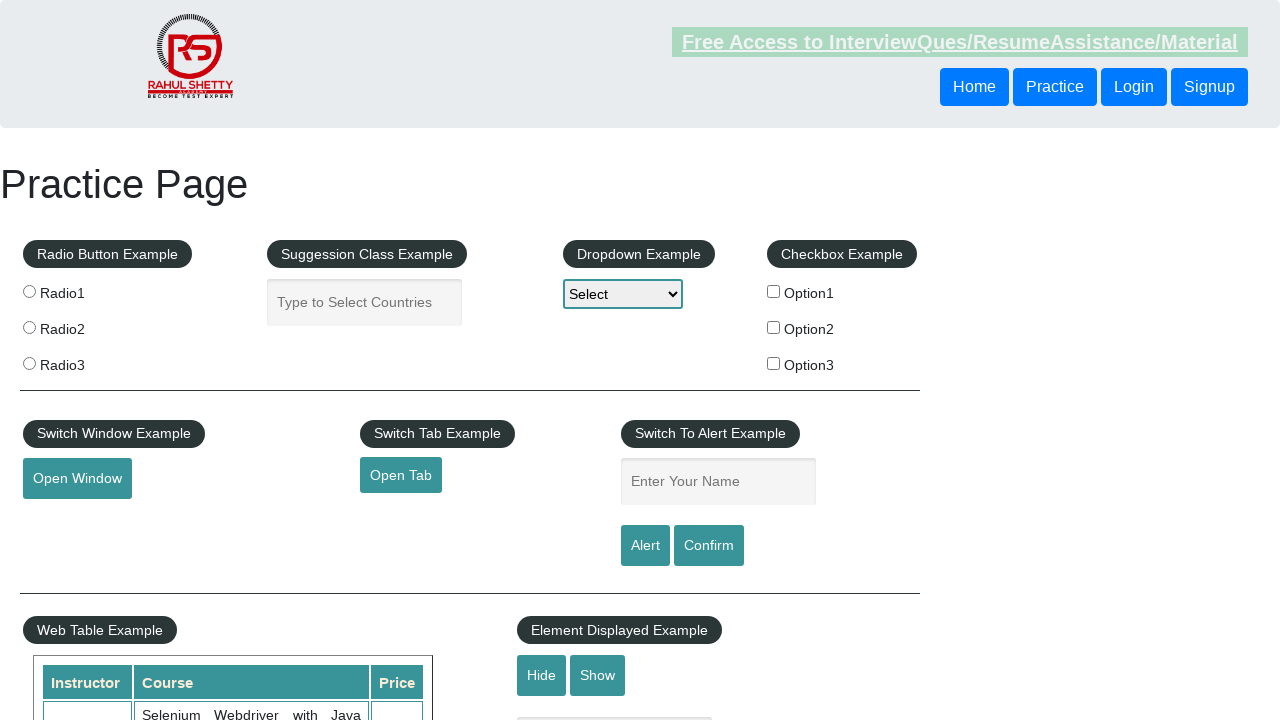